Tests explicit wait functionality by clicking a timer button and verifying that an element becomes visible after the timer

Starting URL: http://seleniumpractise.blogspot.com/2016/08/how-to-use-explicit-wait-in-selenium.html

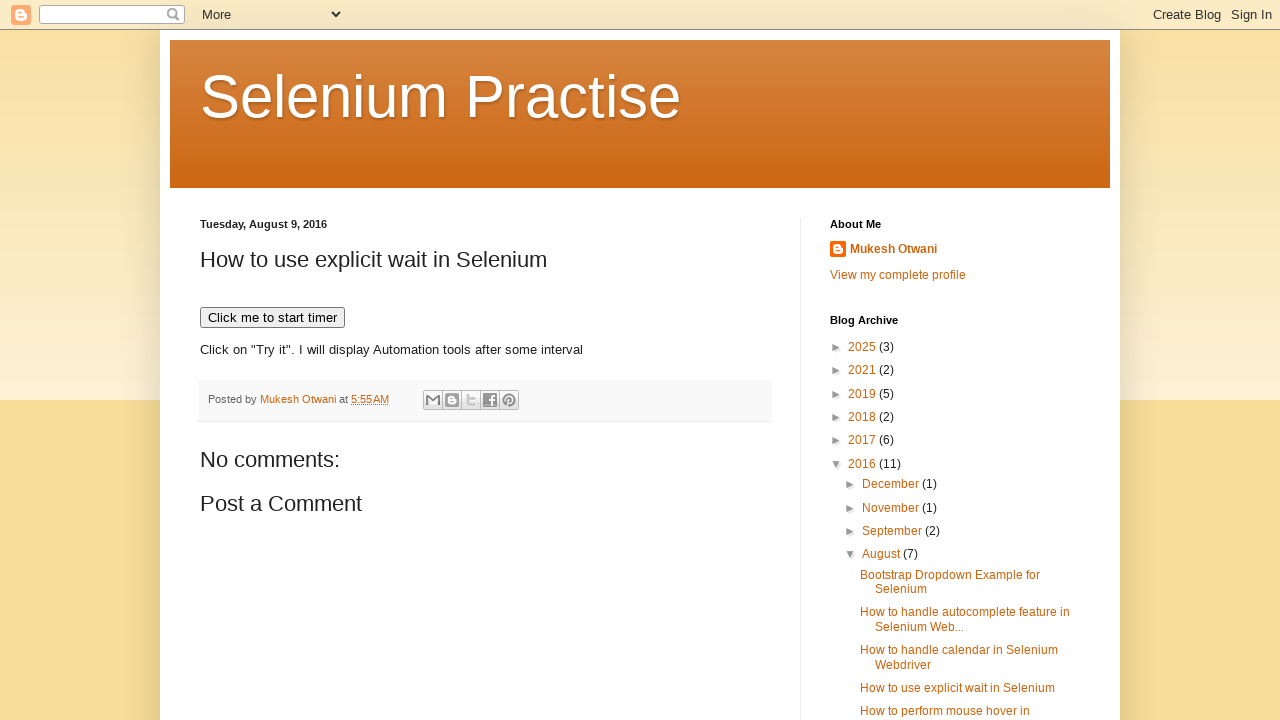

Clicked the 'Click me to start timer' button to initiate the timer at (272, 318) on xpath=//button[text()='Click me to start timer']
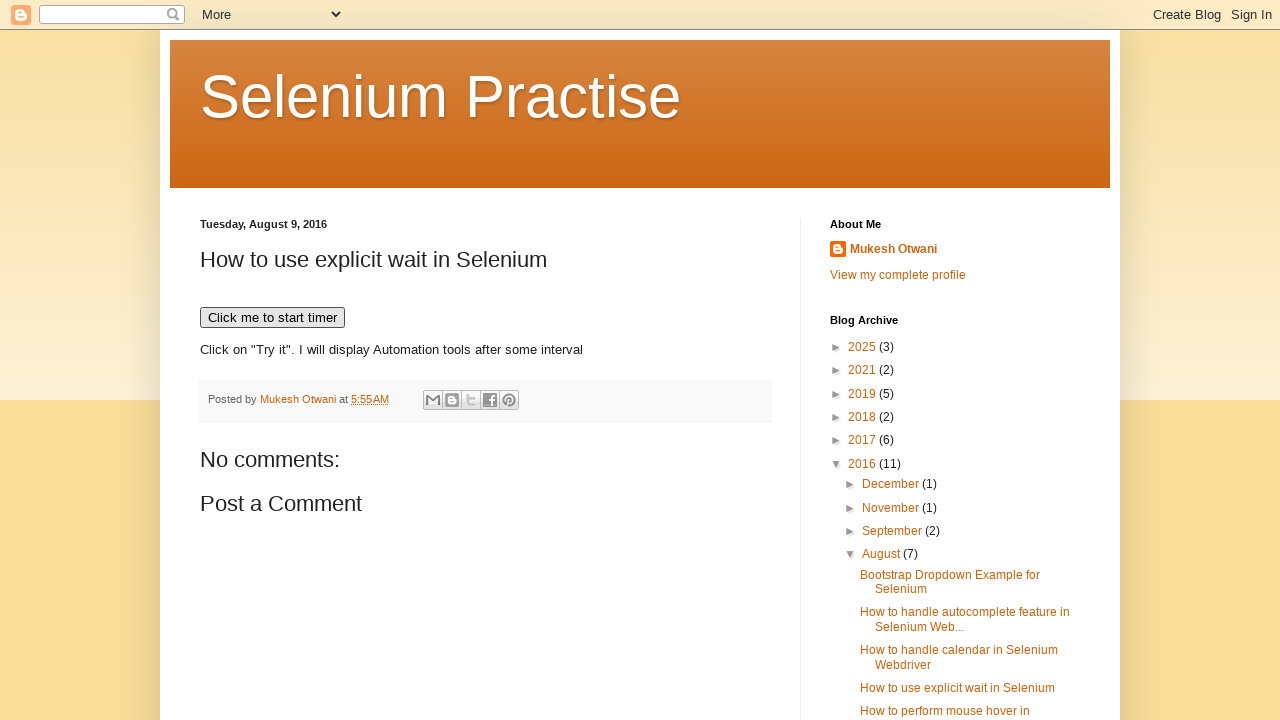

Waited for QTP text element to become visible after timer completion
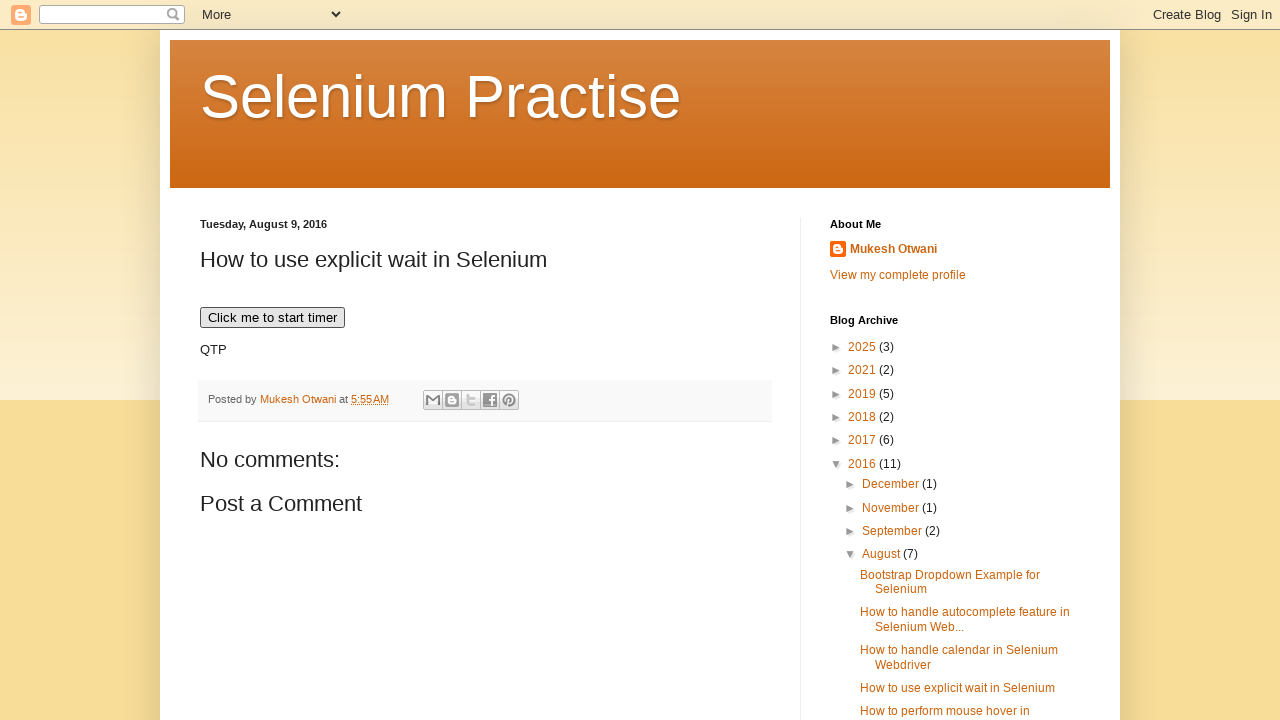

Verified that QTP element is displayed on the page
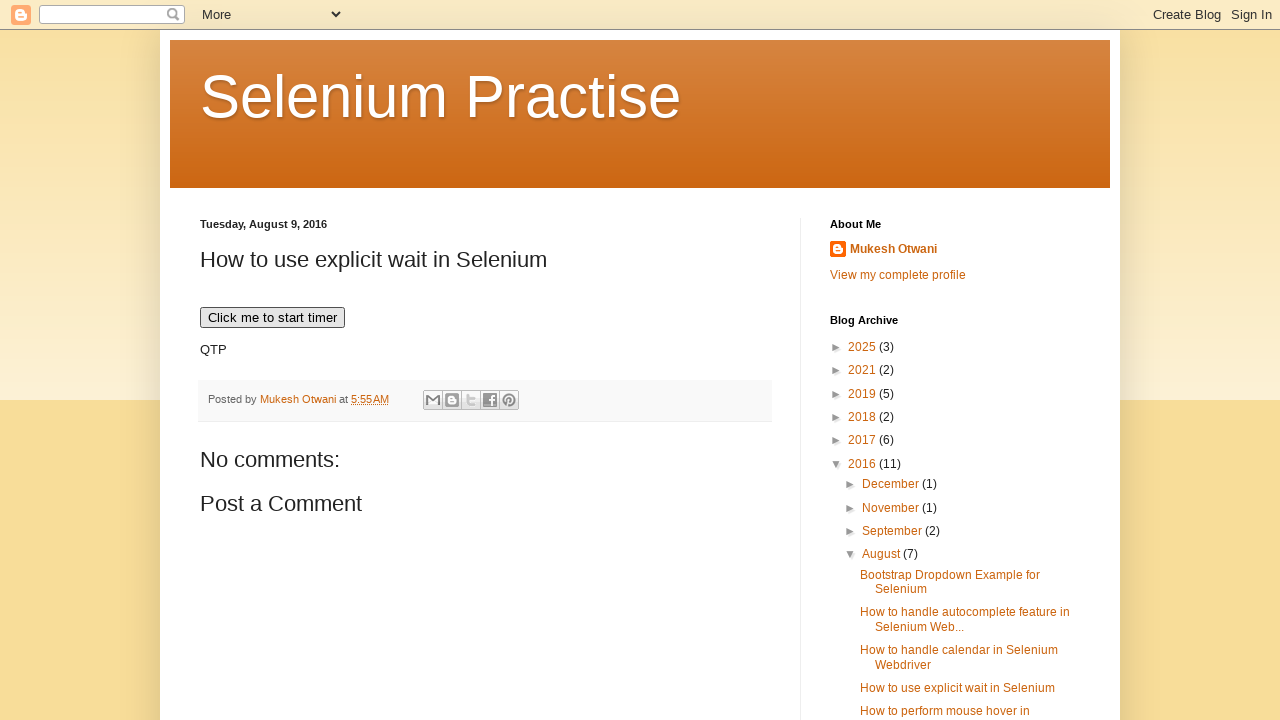

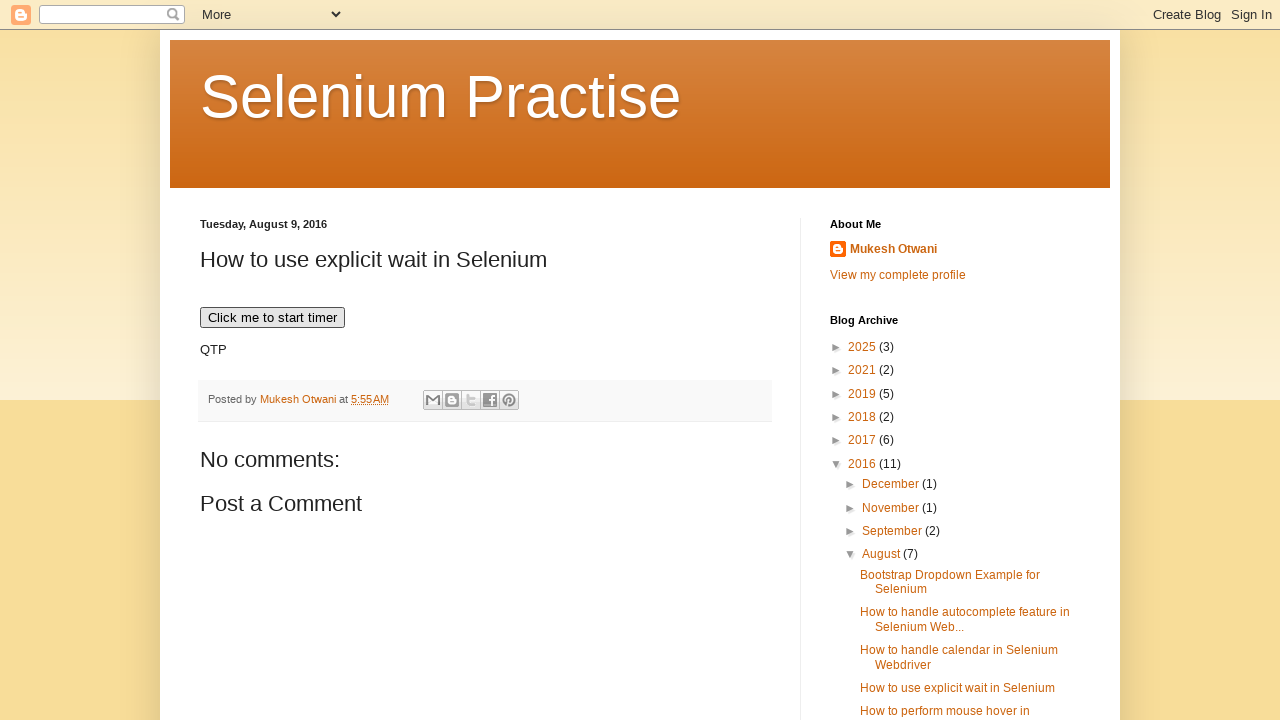